Tests the advanced search functionality on a damaged car listings website by clicking the advanced search button, filling various filter dropdowns (brand, model, year range, transmission, origin), and submitting the search form to view results.

Starting URL: https://schadeautos.nl/en/damaged-car

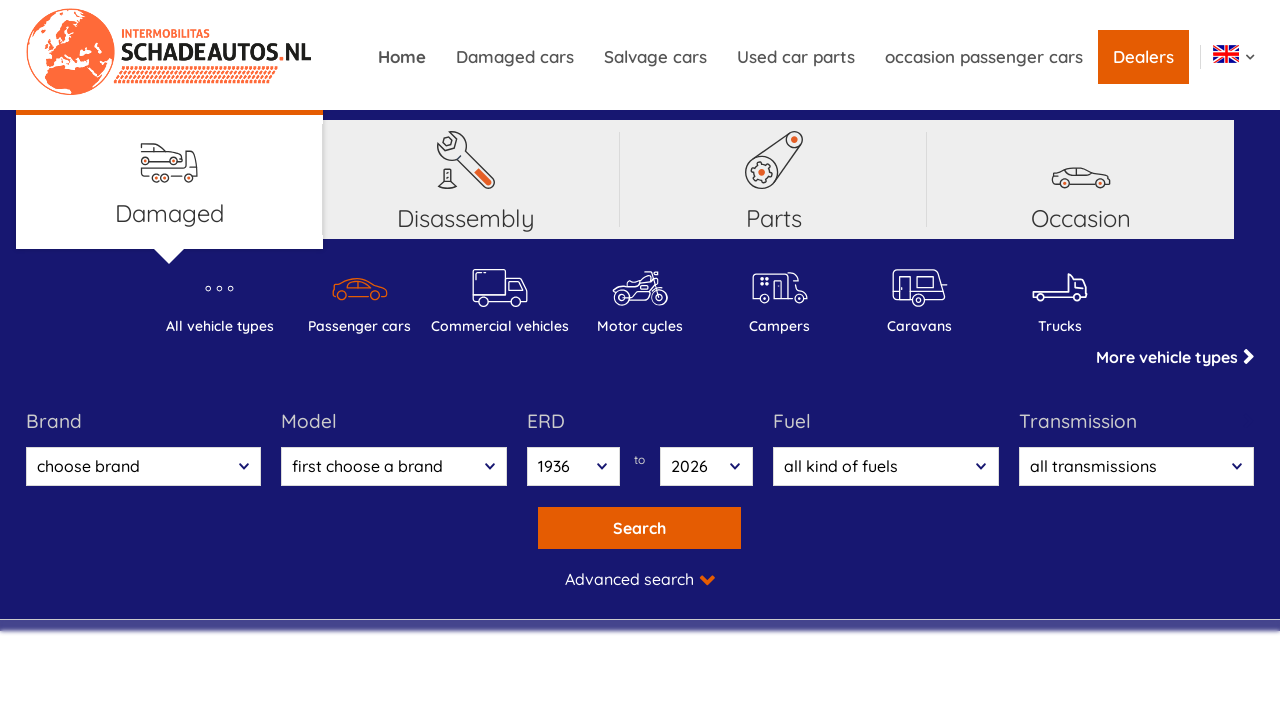

Clicked Advanced Search button to expand filters at (629, 579) on #search-extra-button
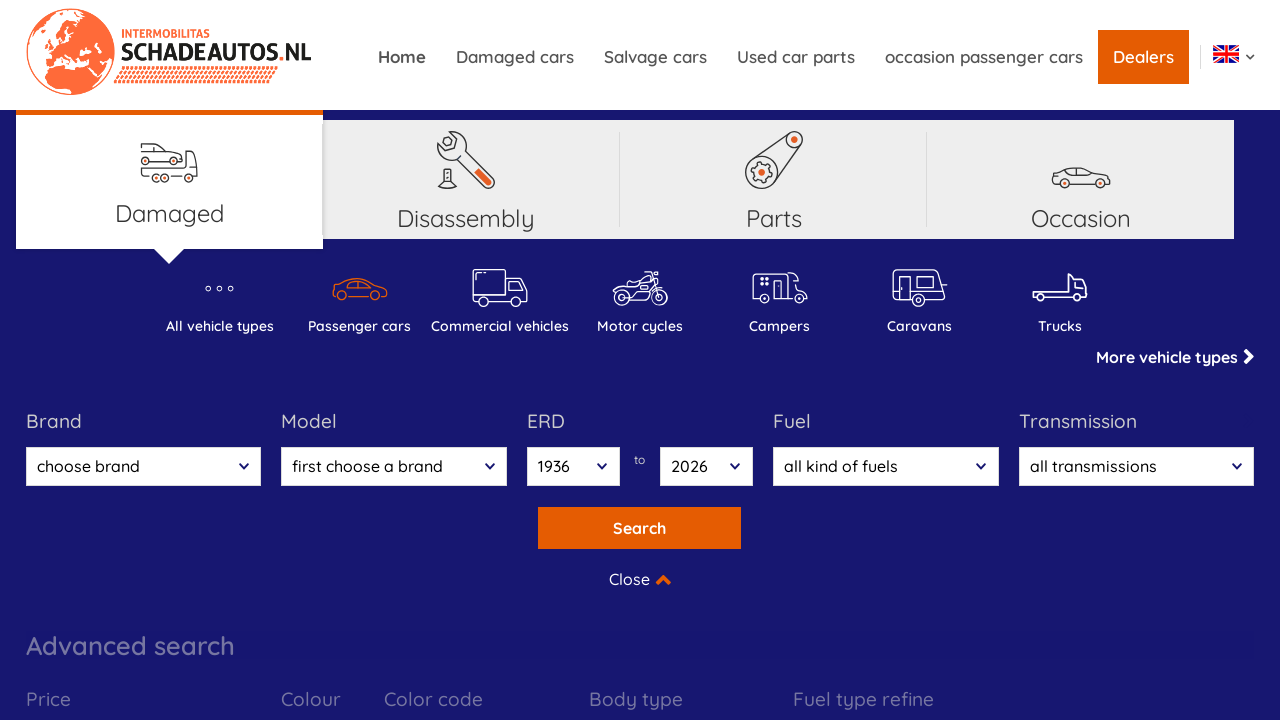

Brand filter dropdown became visible
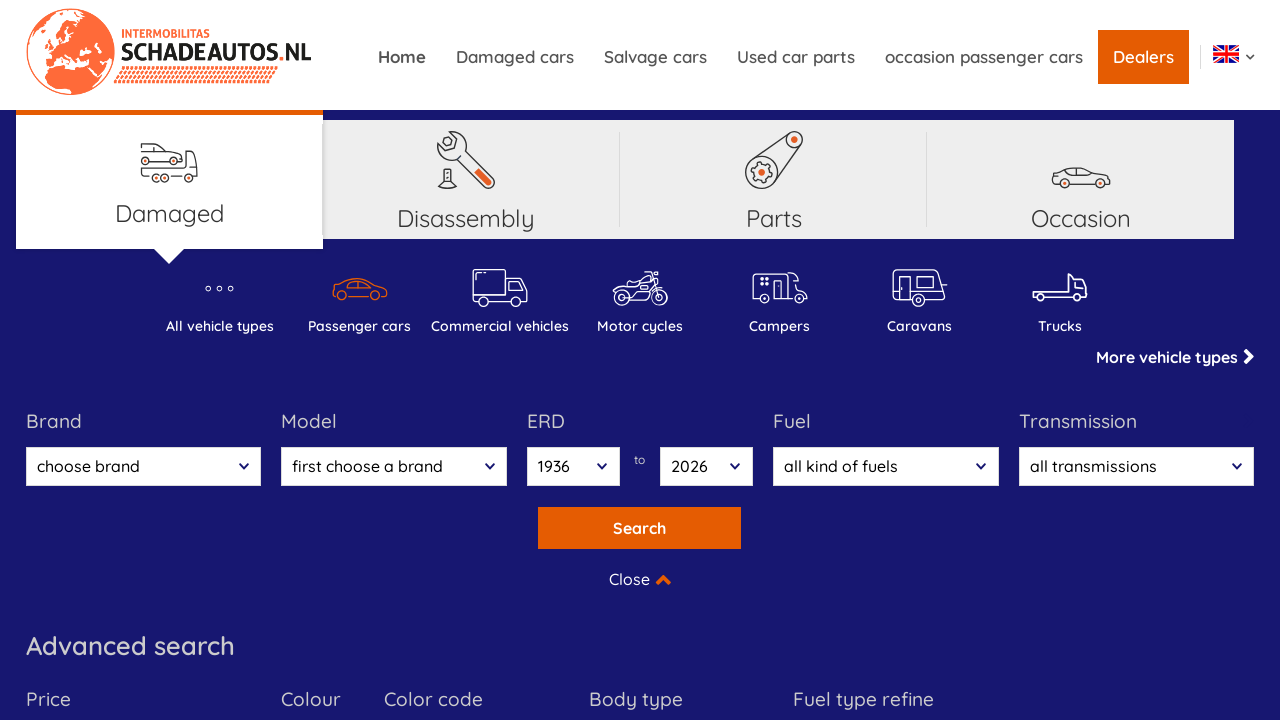

Scrolled to bottom of page
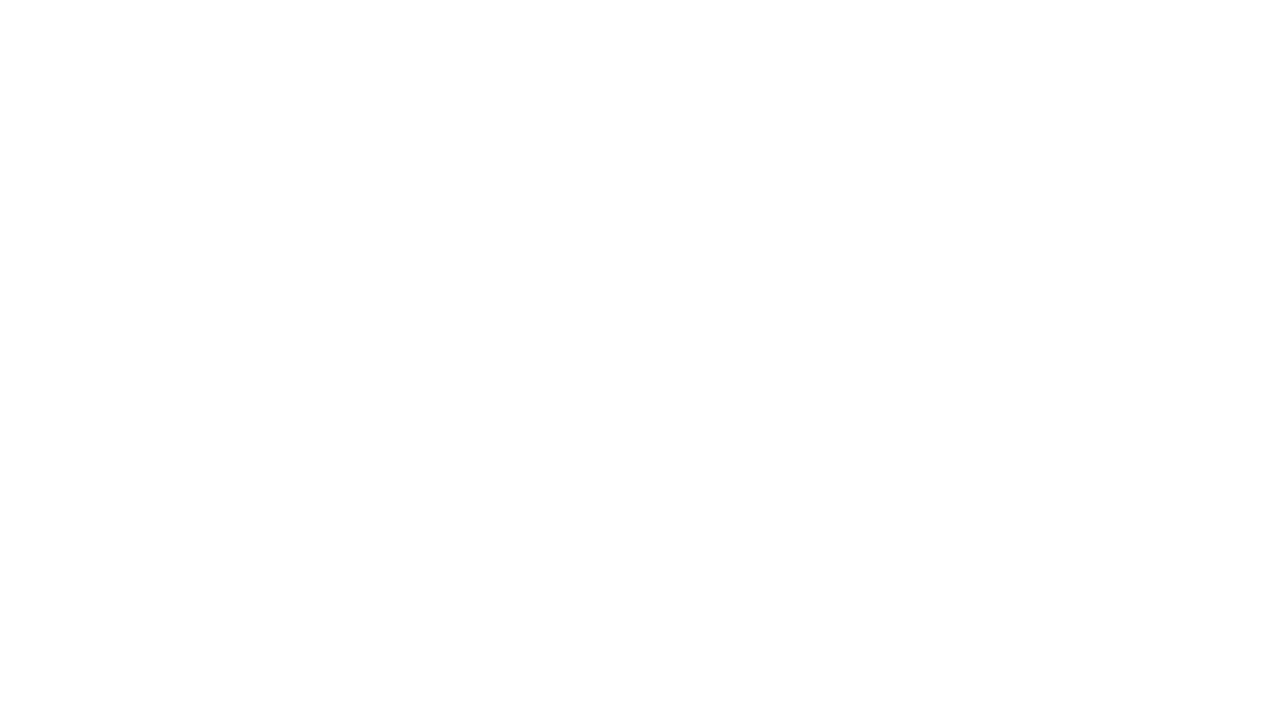

Scrolled back to top of page
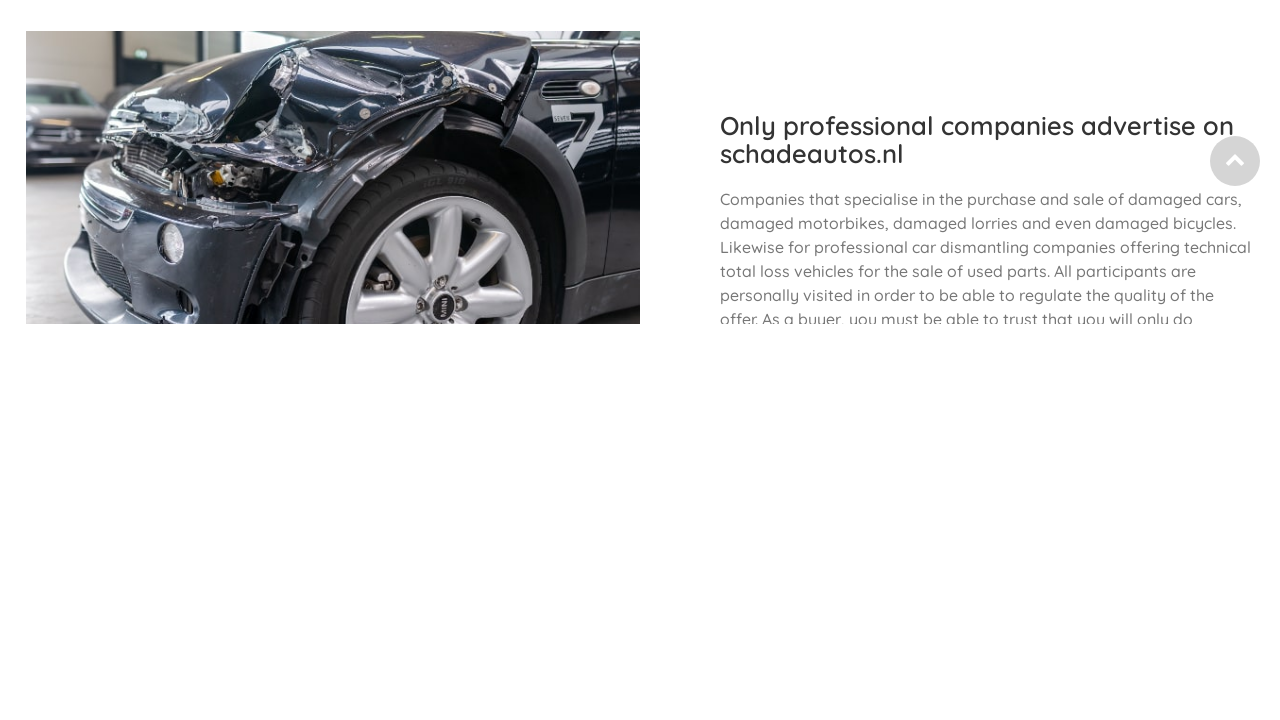

Waited 2 seconds for page stabilization
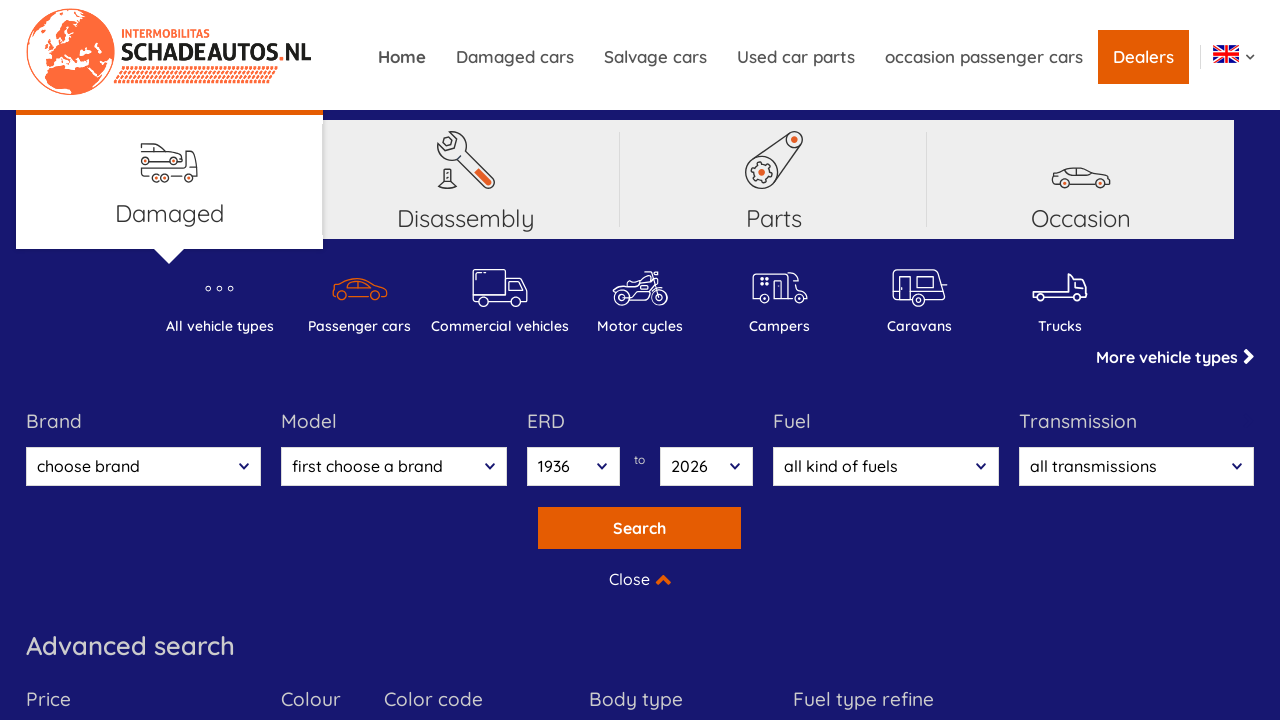

Selected 'Chevrolet' in brand filter on #for-make
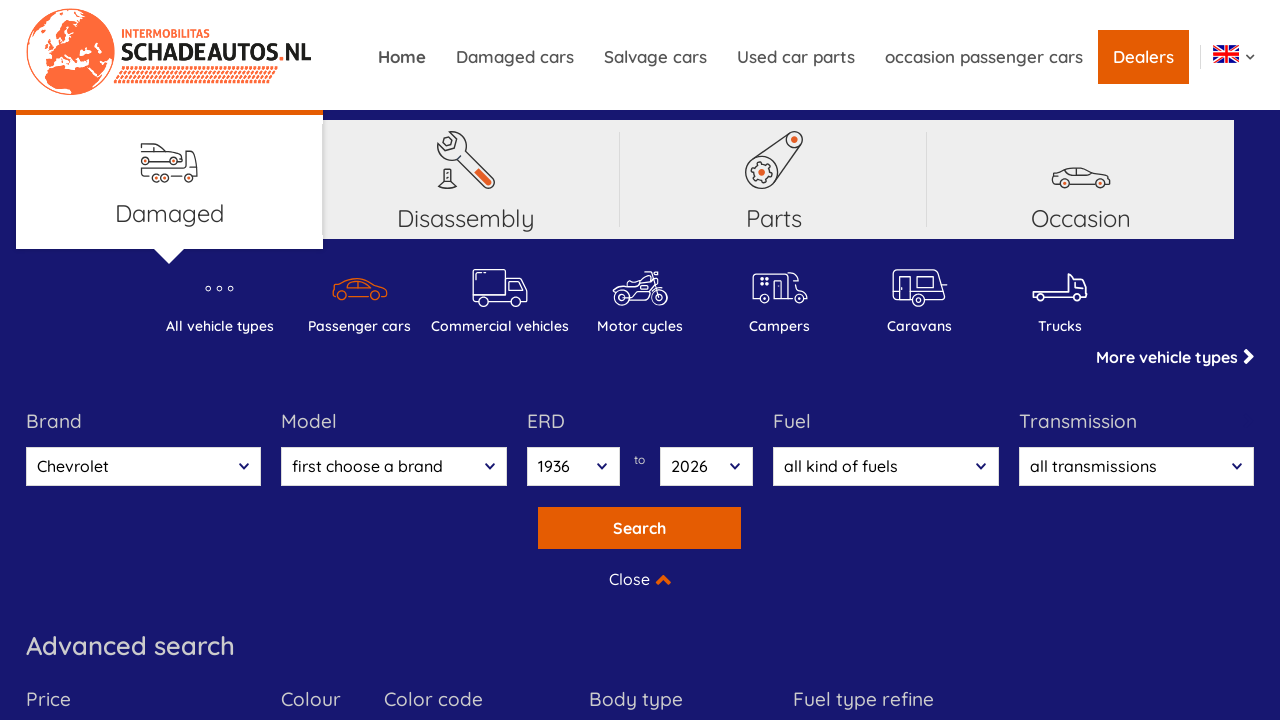

Waited 500ms for model dropdown to update
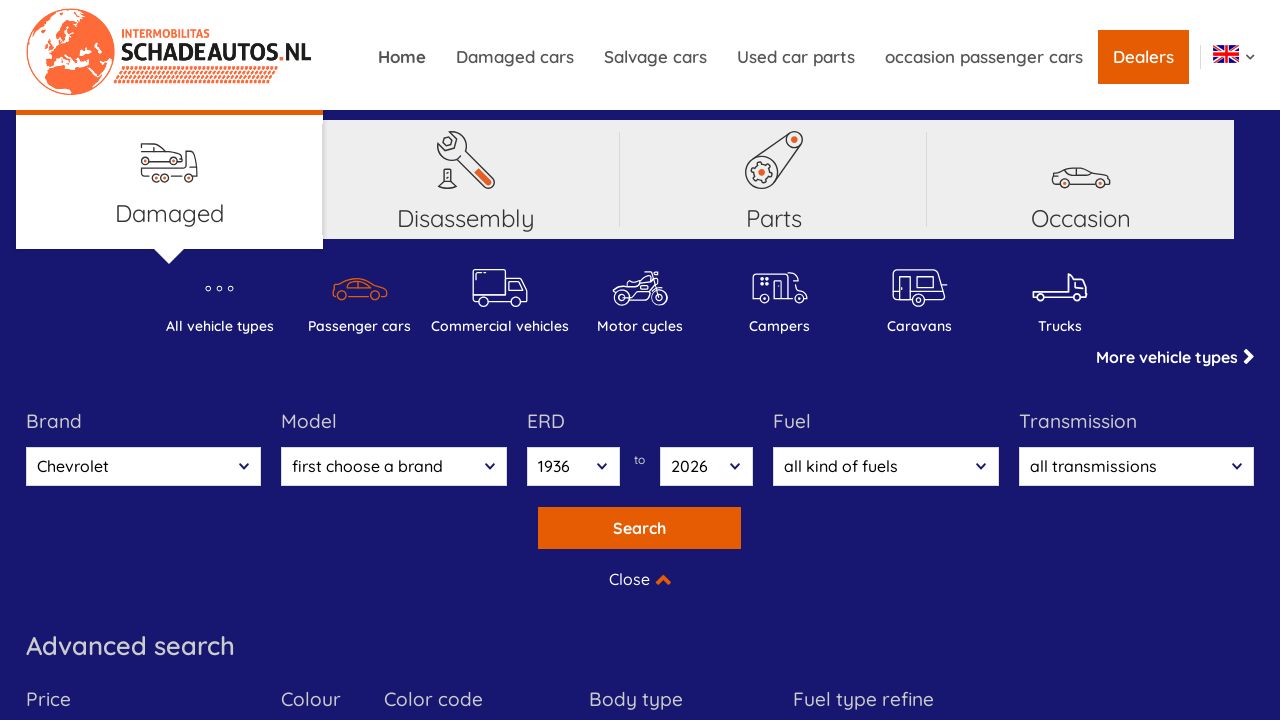

Selected 'Camaro' in model filter on #for-model
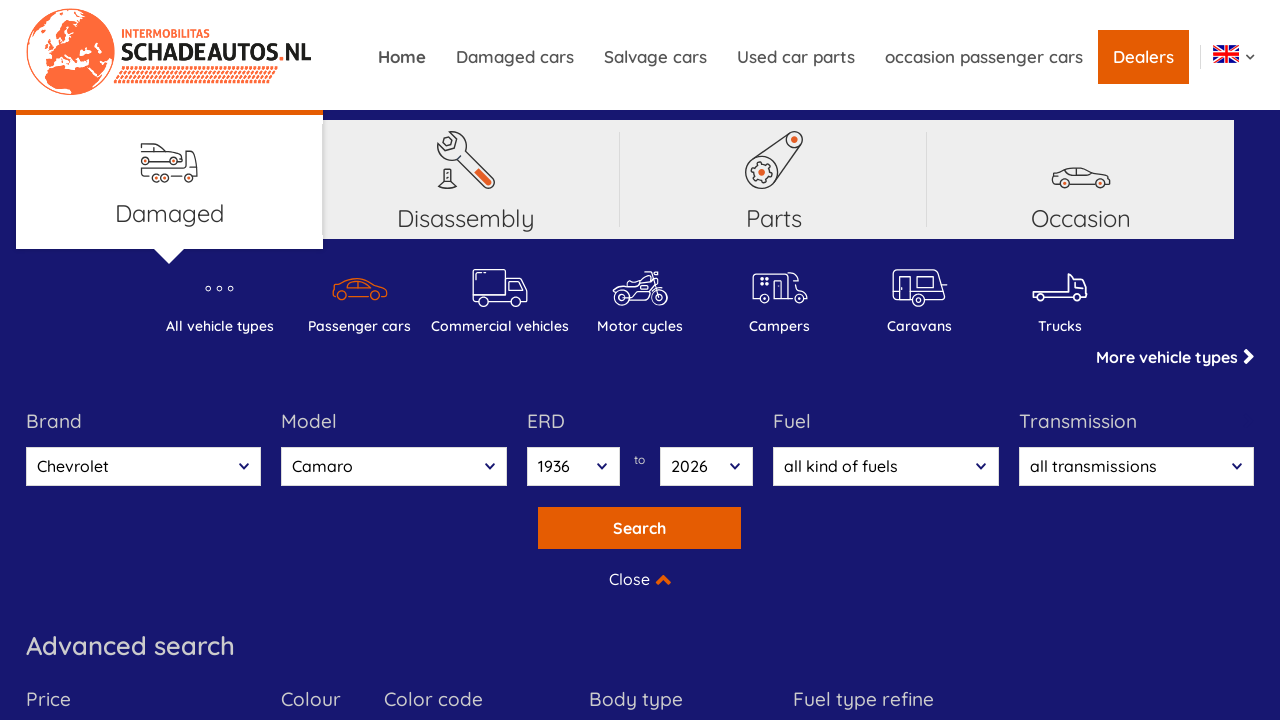

Selected '2010' in year start filter on #for-yearFrom
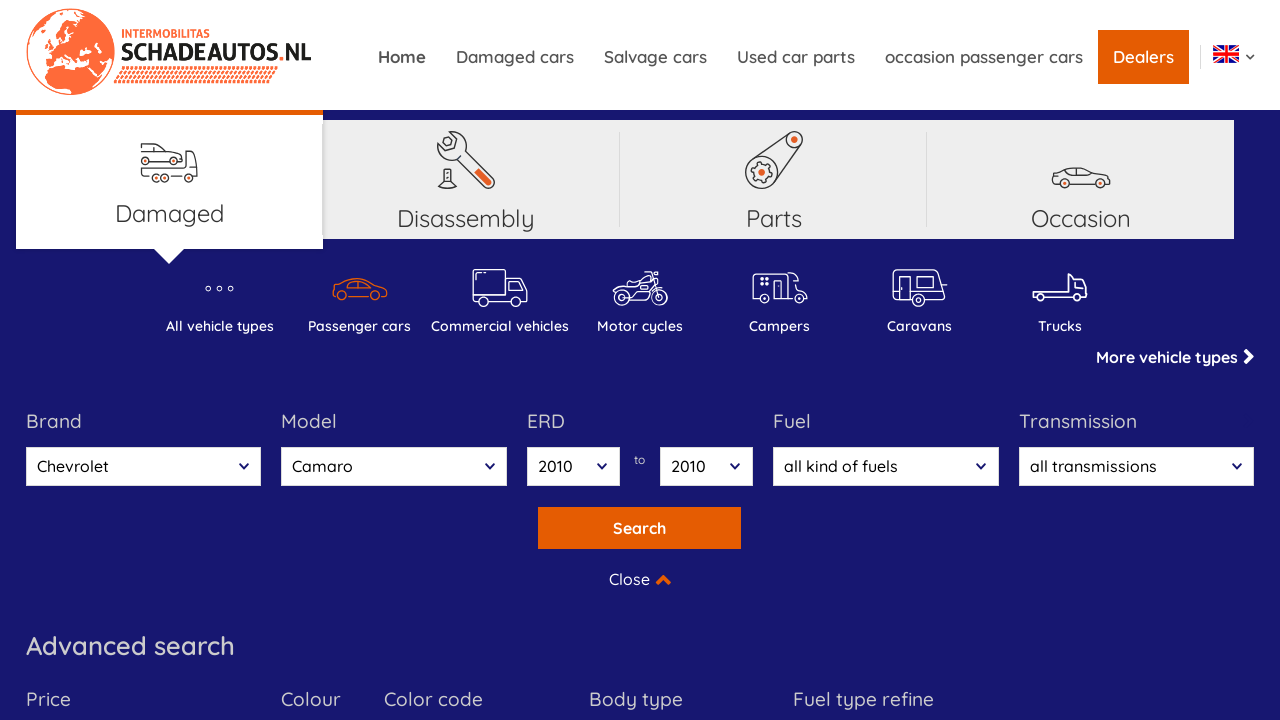

Year end filter '2022' not available on select[name='widget[yearTo]']
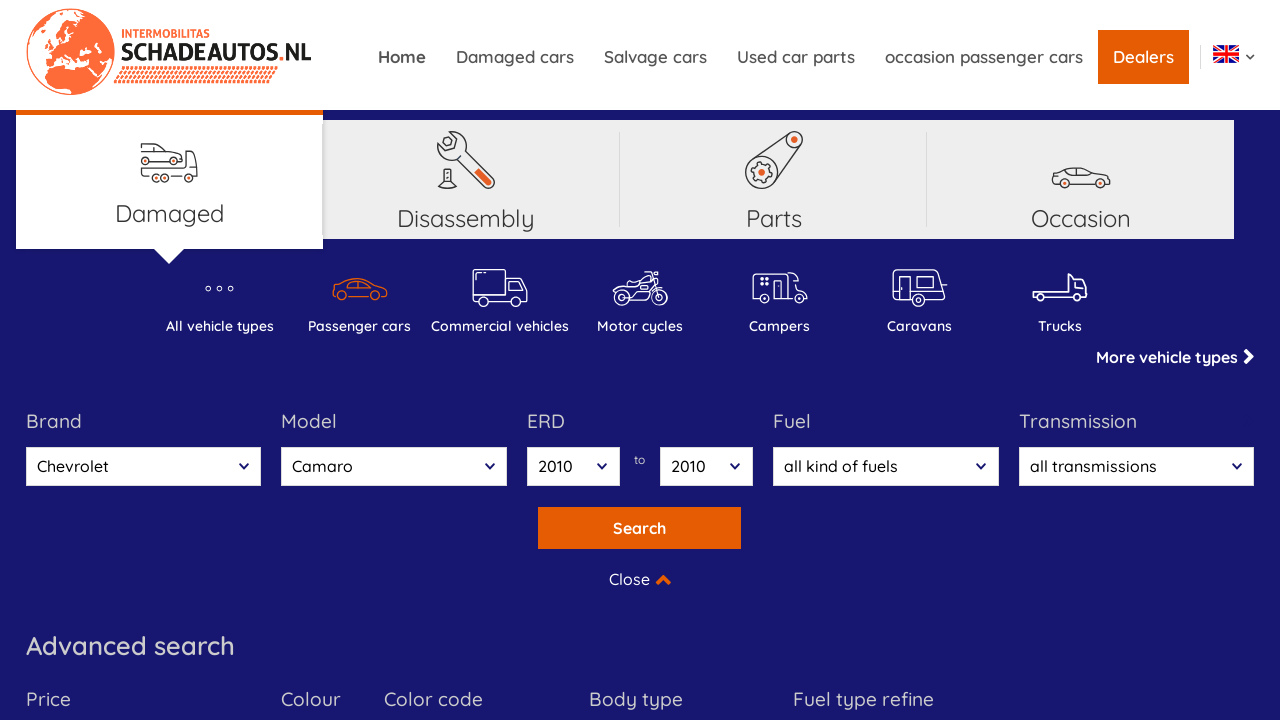

Selected 'automatic transmission' in transmission filter on #for-gear
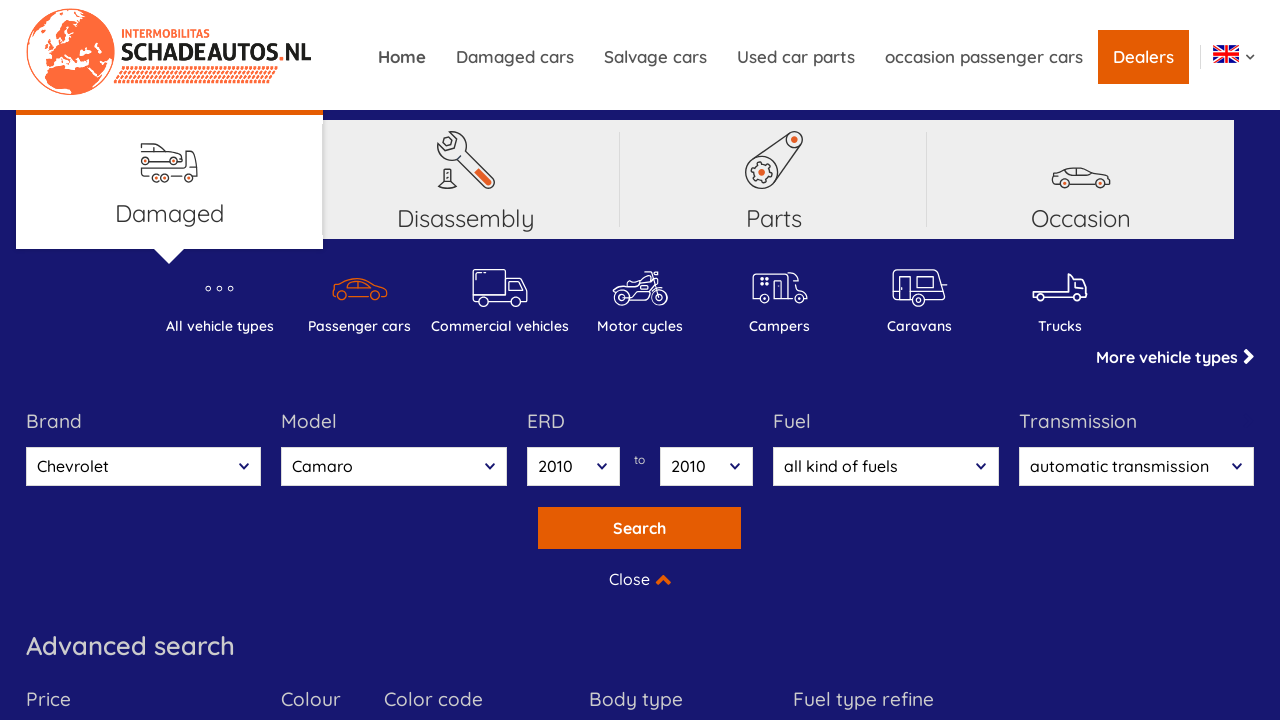

Selected 'Netherlands' in origin filter on #for-origin
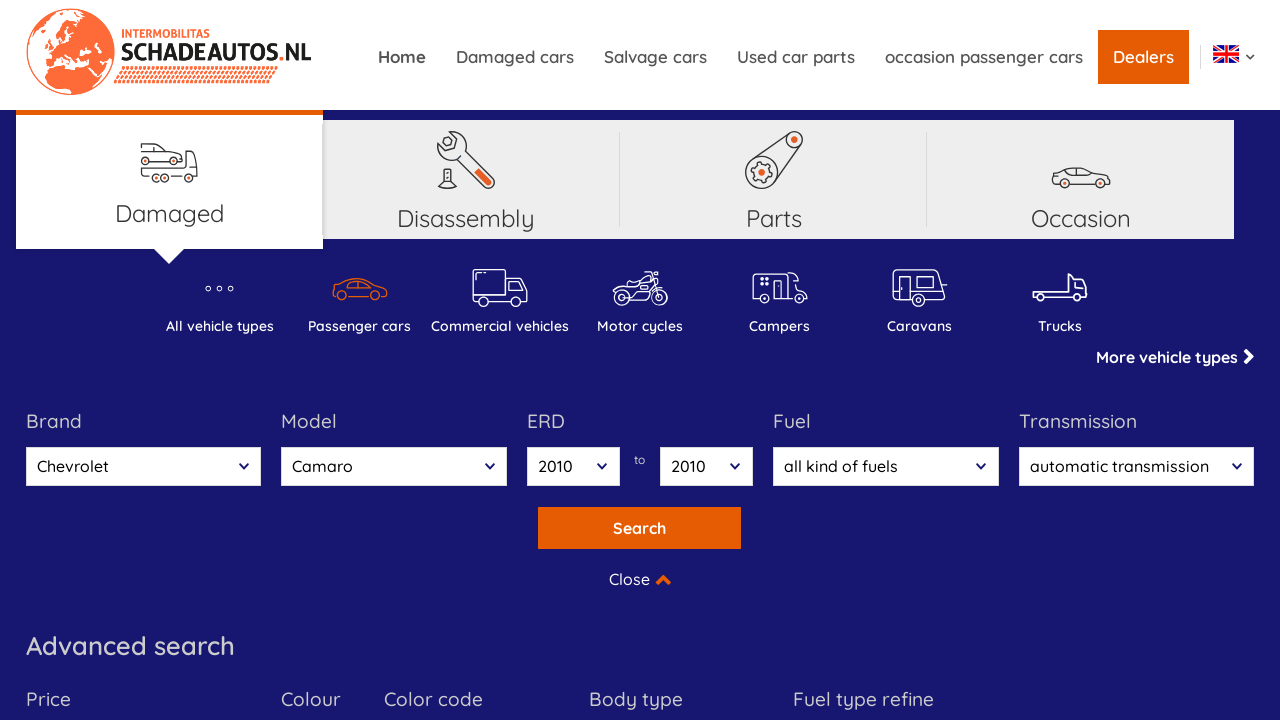

Clicked search button to submit form with selected filters
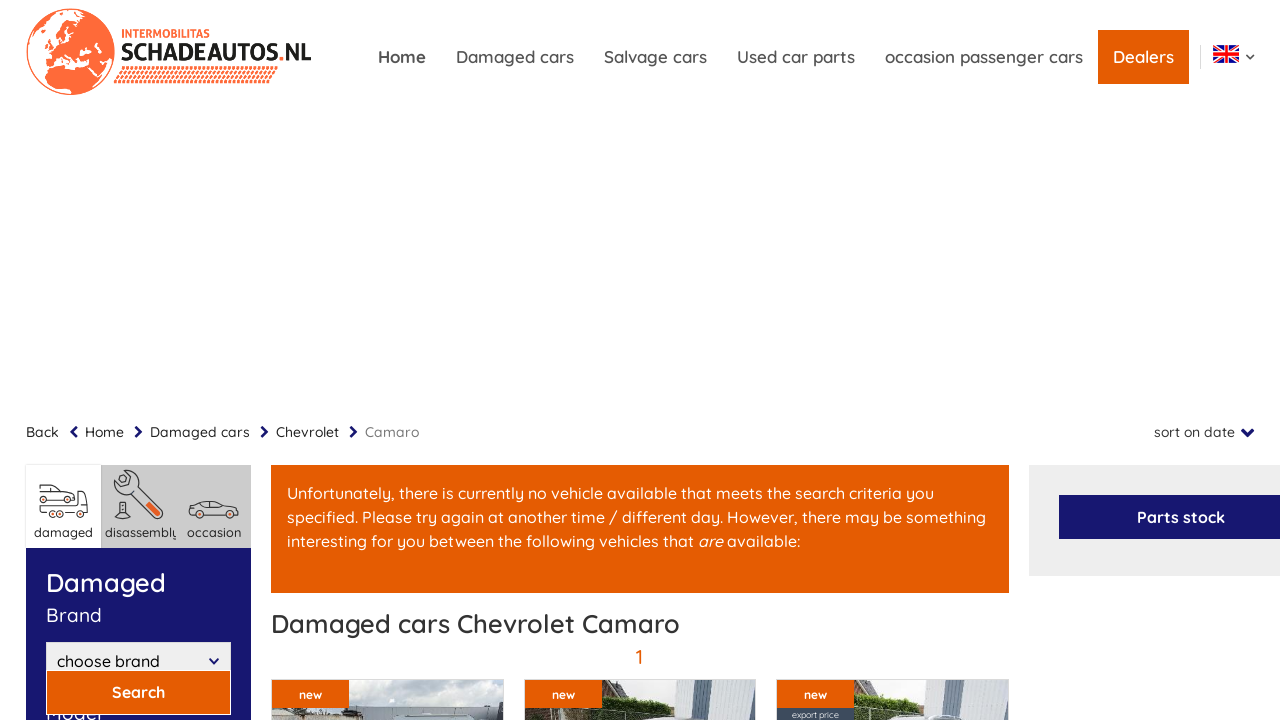

Search results page loaded with car listings or 'not found' message
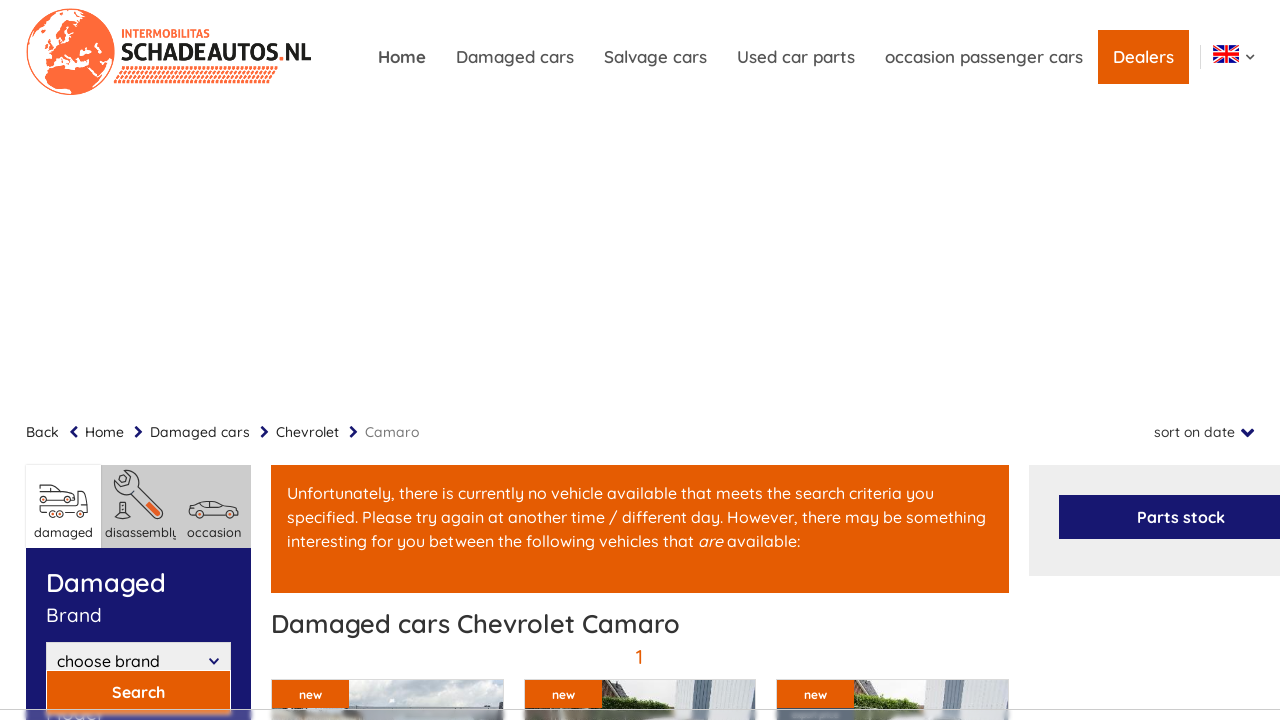

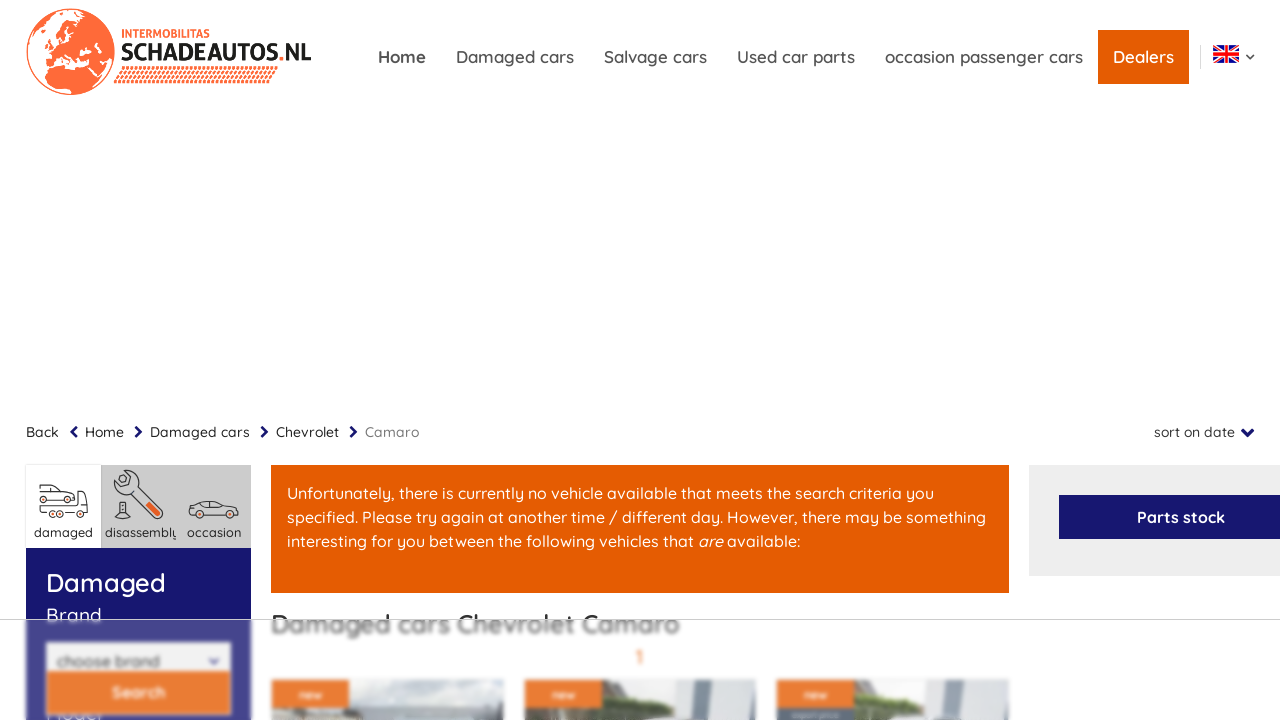